Tests dropdown passenger selection functionality by clicking to open the passenger info dropdown, incrementing adult count 4 times, and confirming the selection

Starting URL: https://rahulshettyacademy.com/dropdownsPractise/

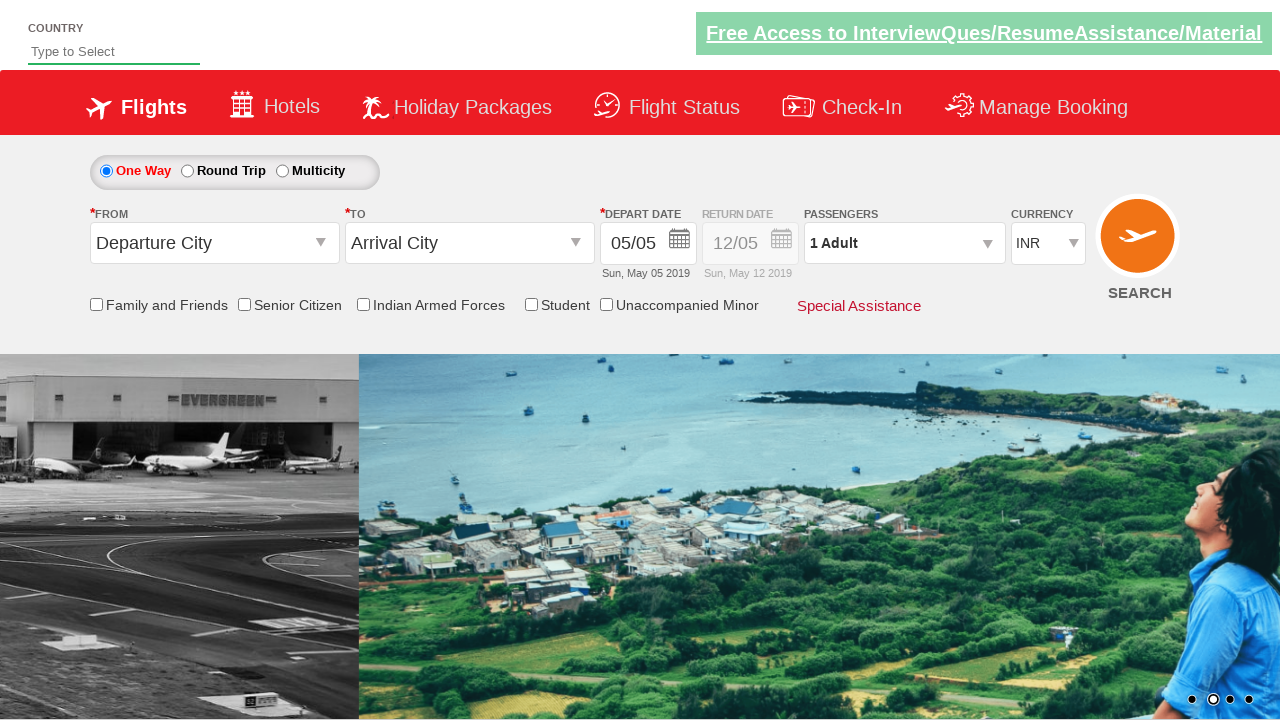

Clicked passenger info dropdown to open it at (904, 243) on #divpaxinfo
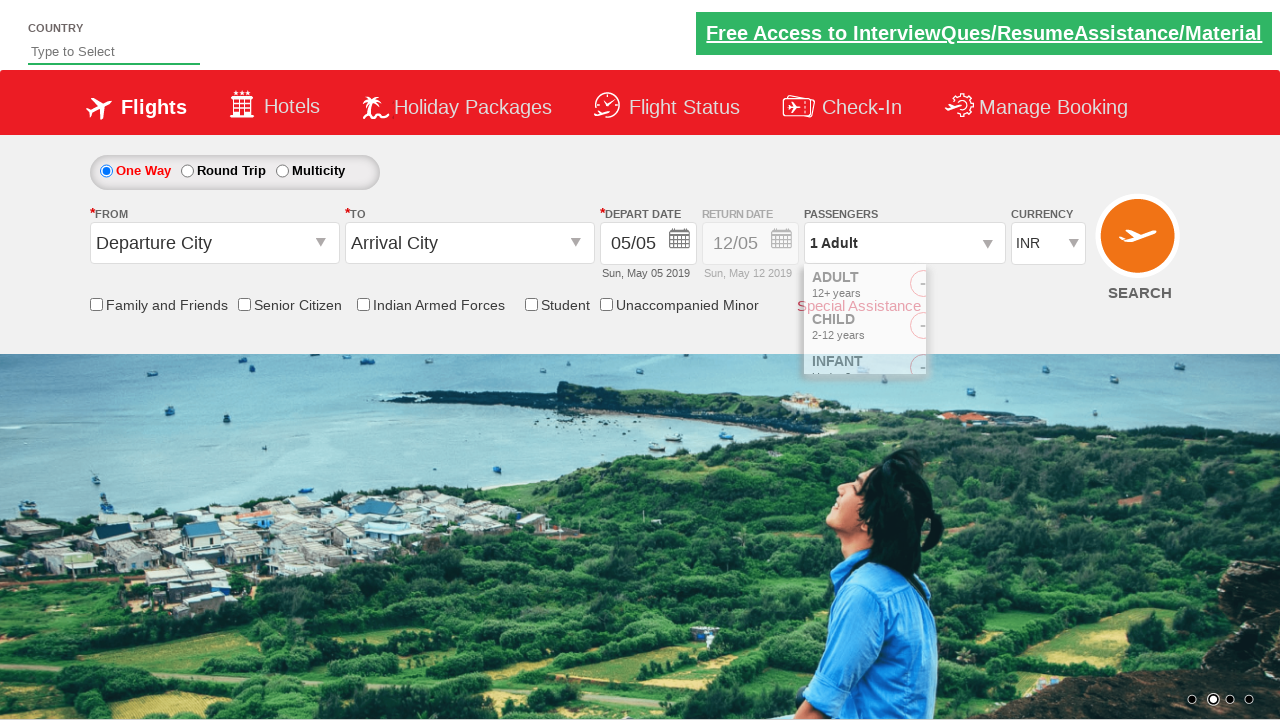

Increment adult button became visible
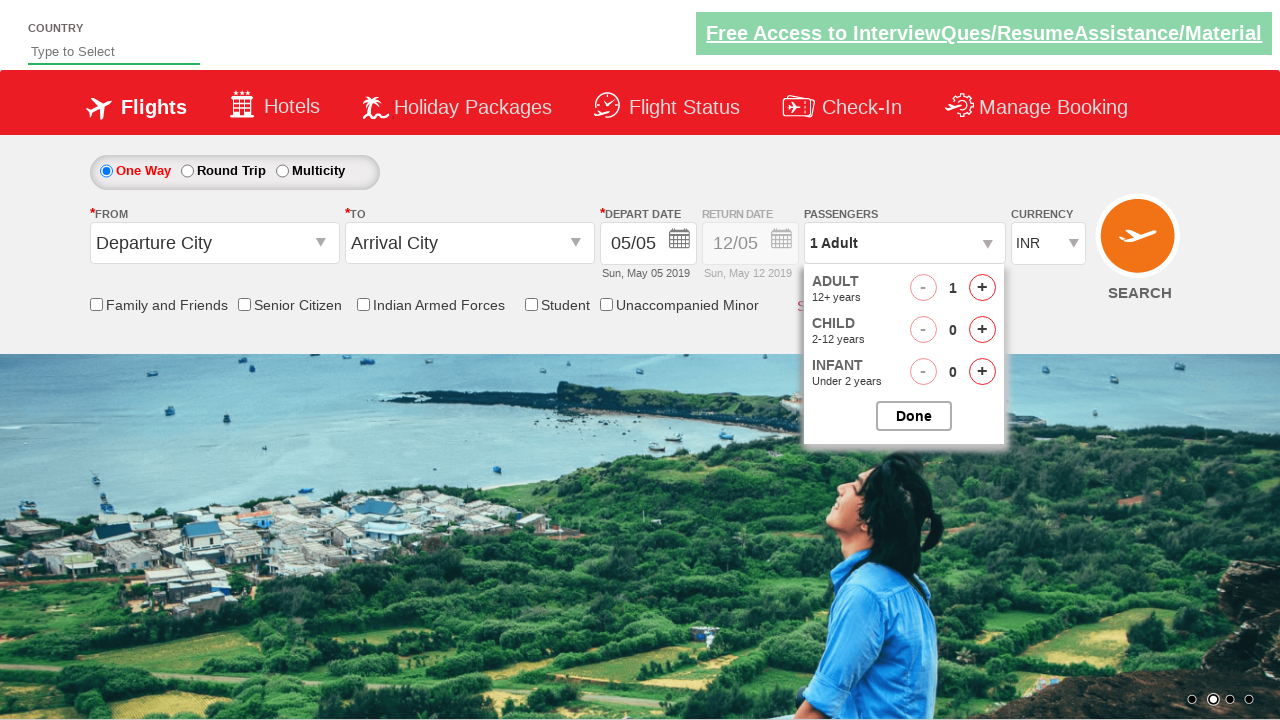

Clicked increment adult button (click 1 of 4) at (982, 288) on #hrefIncAdt
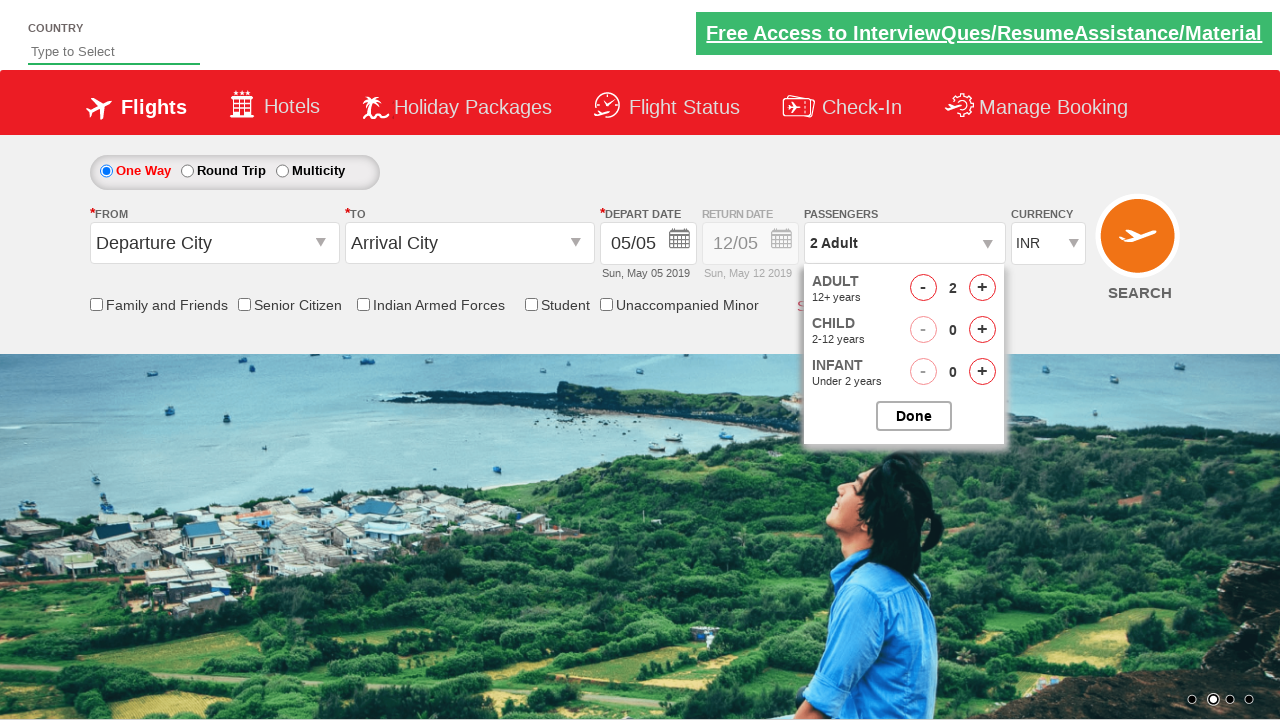

Clicked increment adult button (click 2 of 4) at (982, 288) on #hrefIncAdt
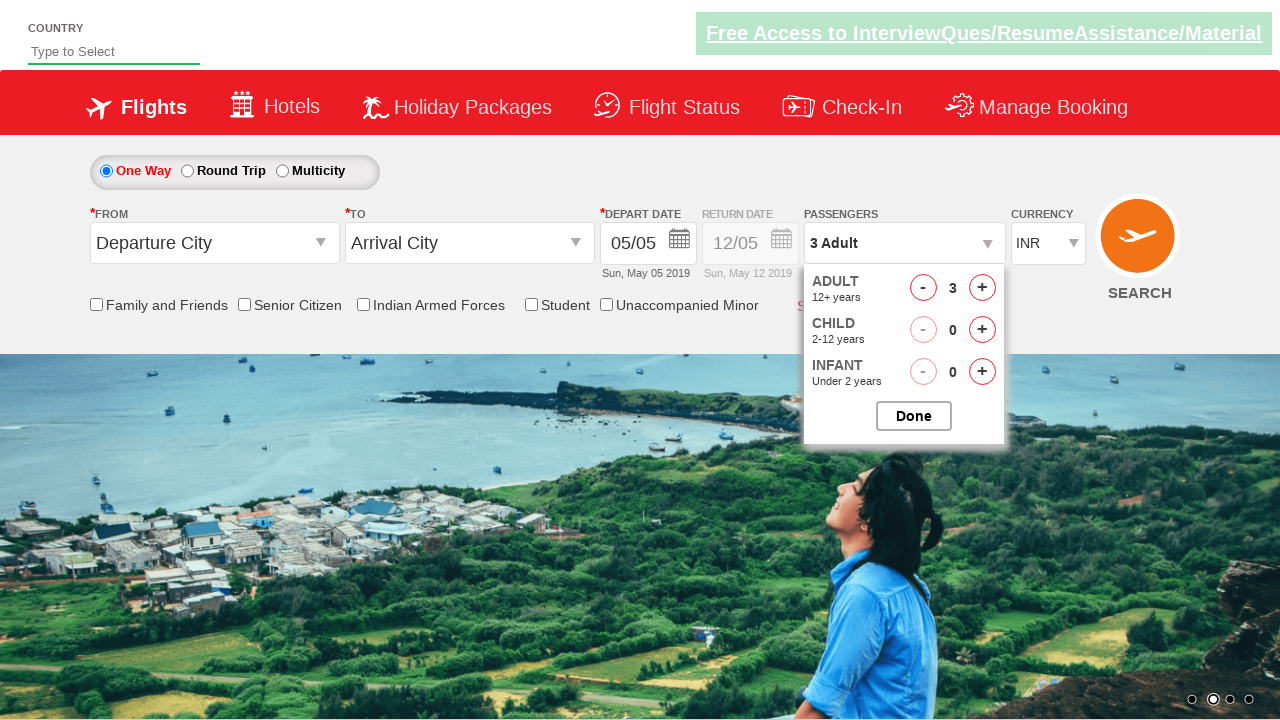

Clicked increment adult button (click 3 of 4) at (982, 288) on #hrefIncAdt
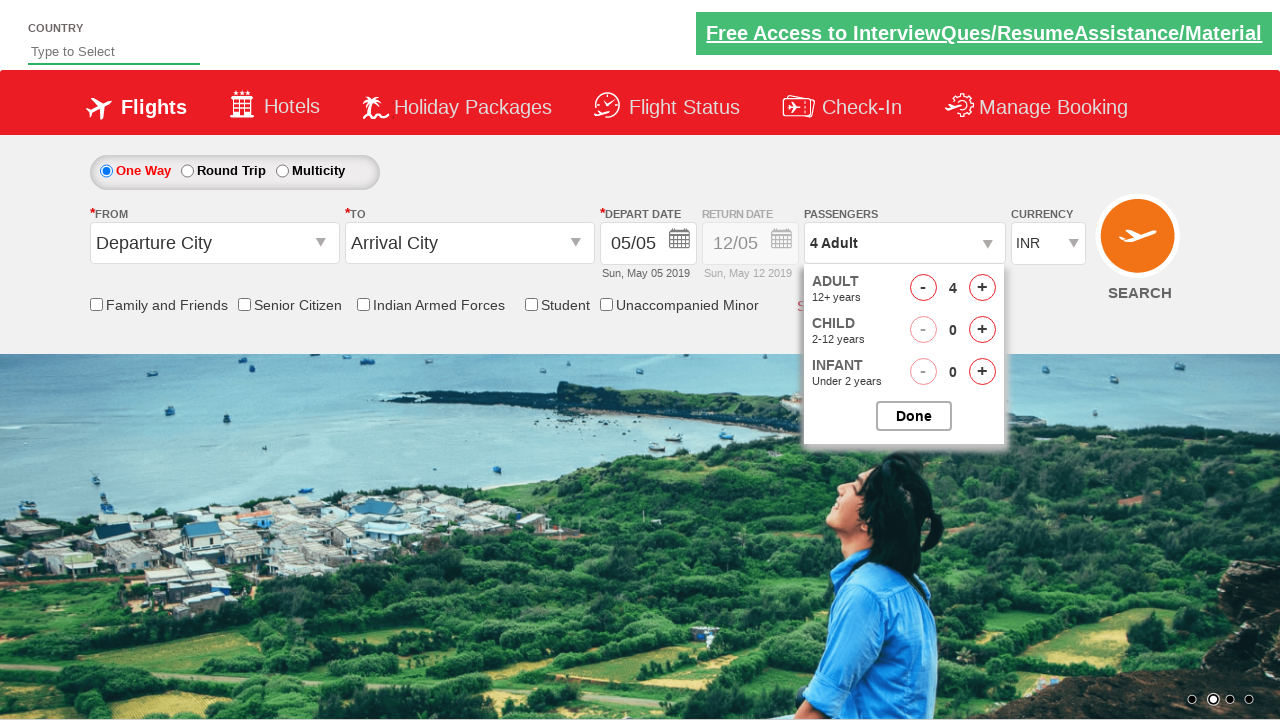

Clicked increment adult button (click 4 of 4) at (982, 288) on #hrefIncAdt
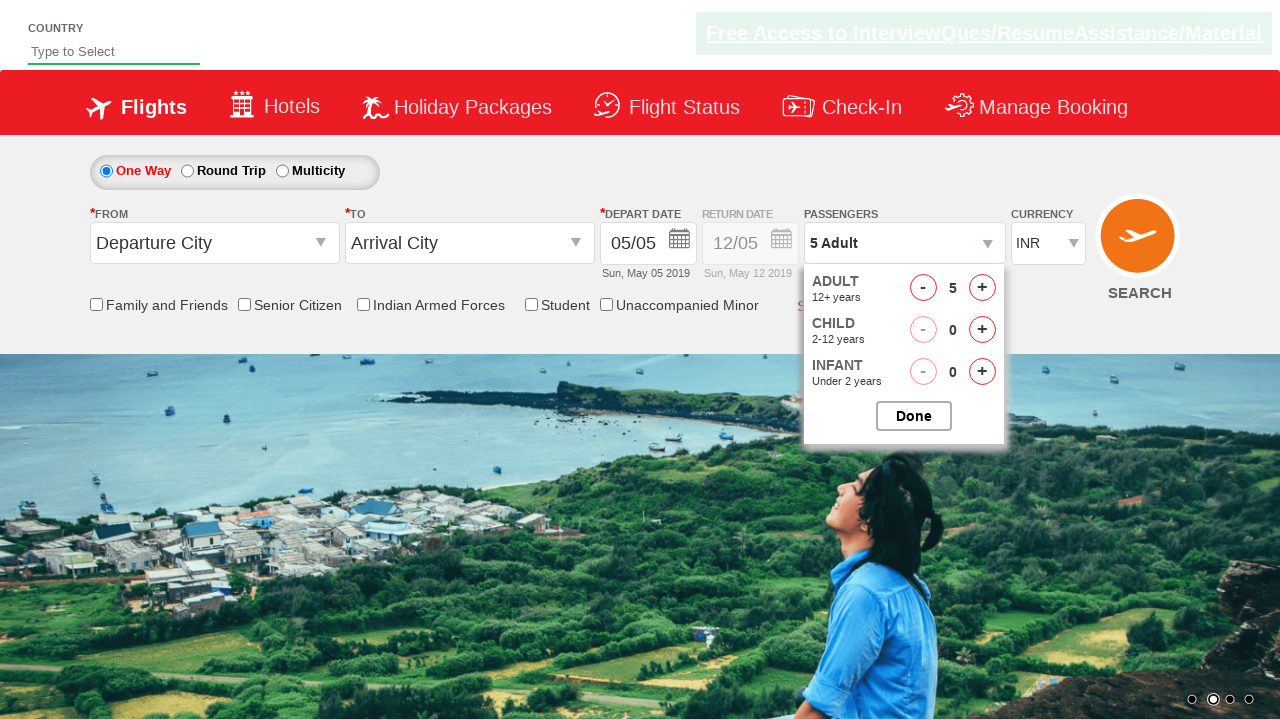

Clicked Done button to confirm passenger selection at (914, 416) on input[value='Done']
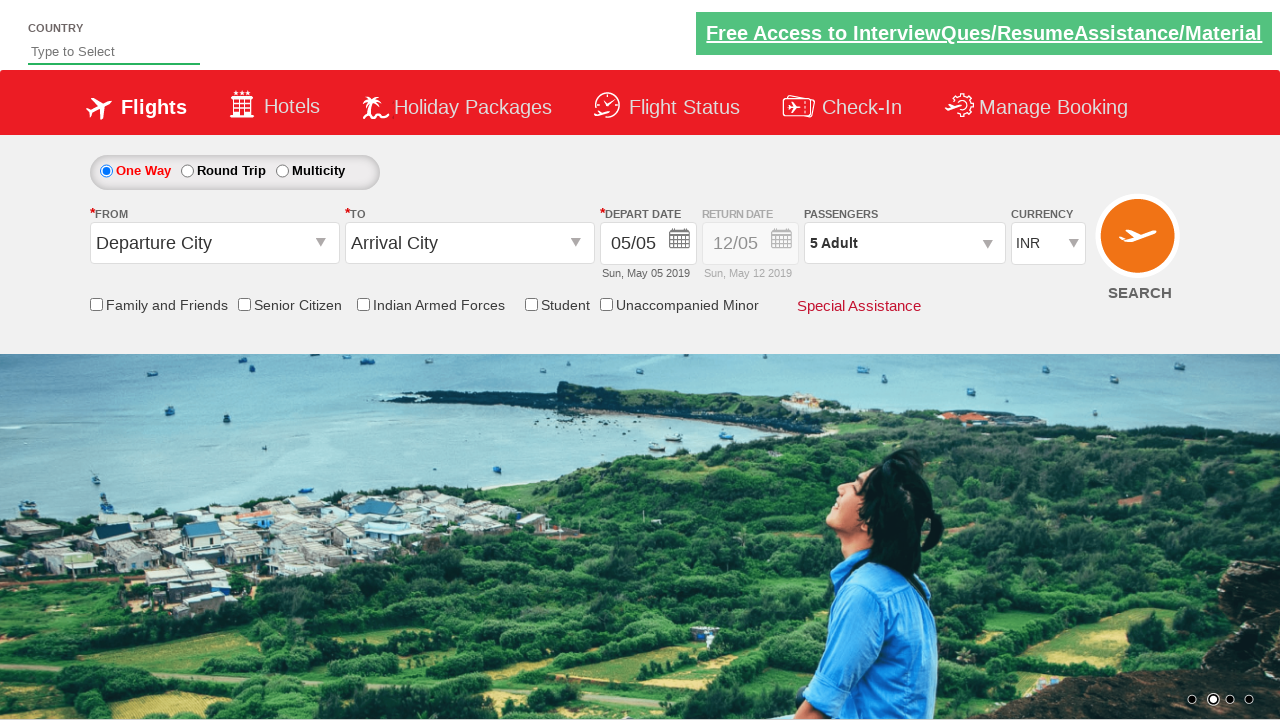

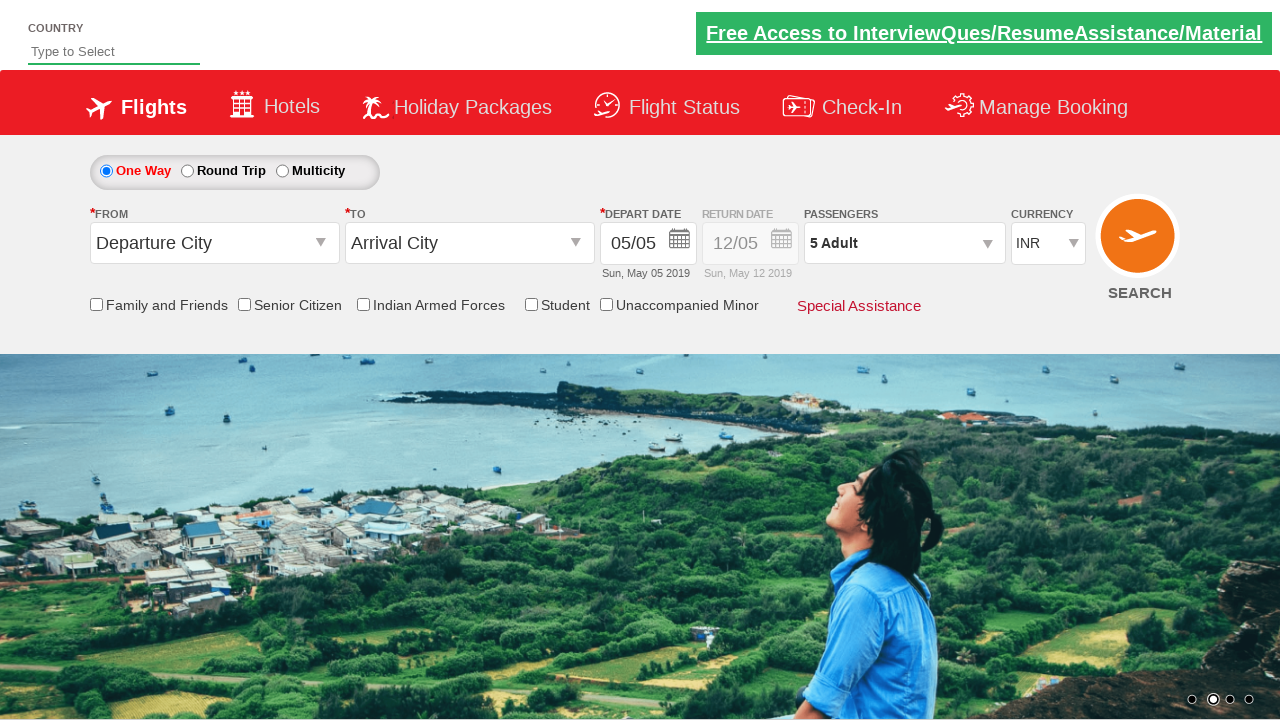